Tests footer link navigation by opening multiple links in new tabs and switching between them

Starting URL: https://www.rahulshettyacademy.com/AutomationPractice/

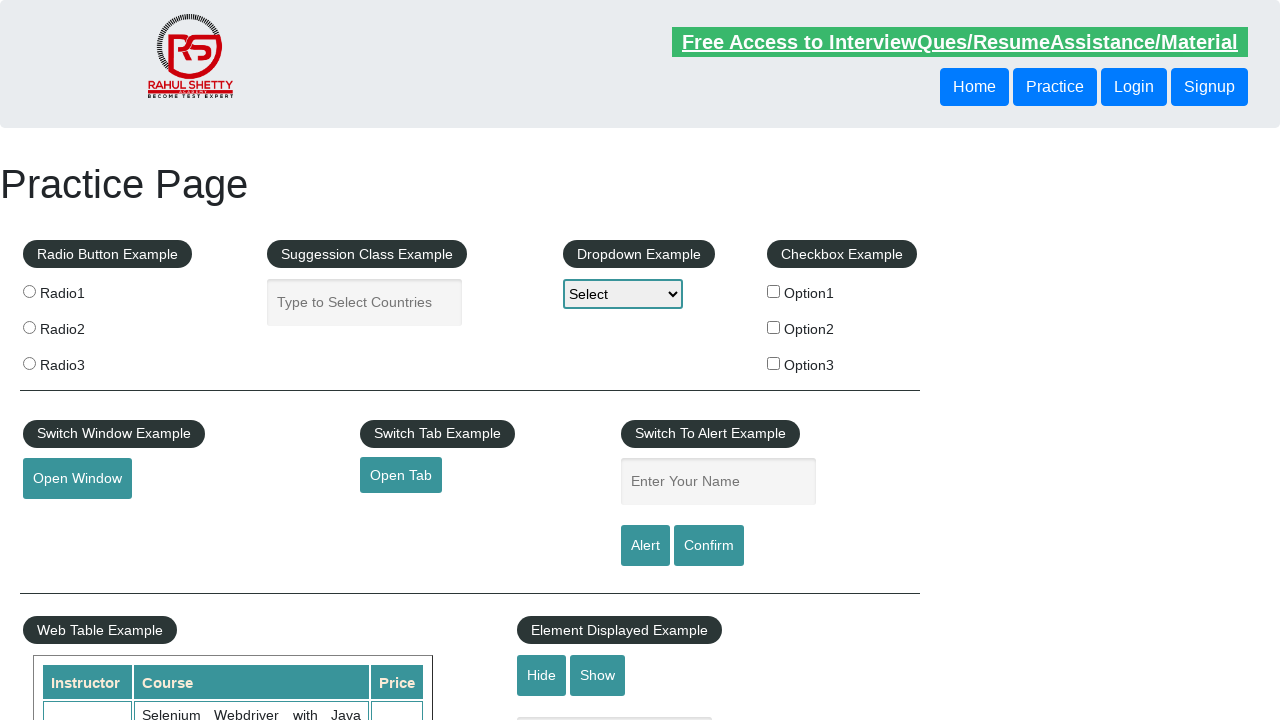

Located footer section with ID 'gf-BIG'
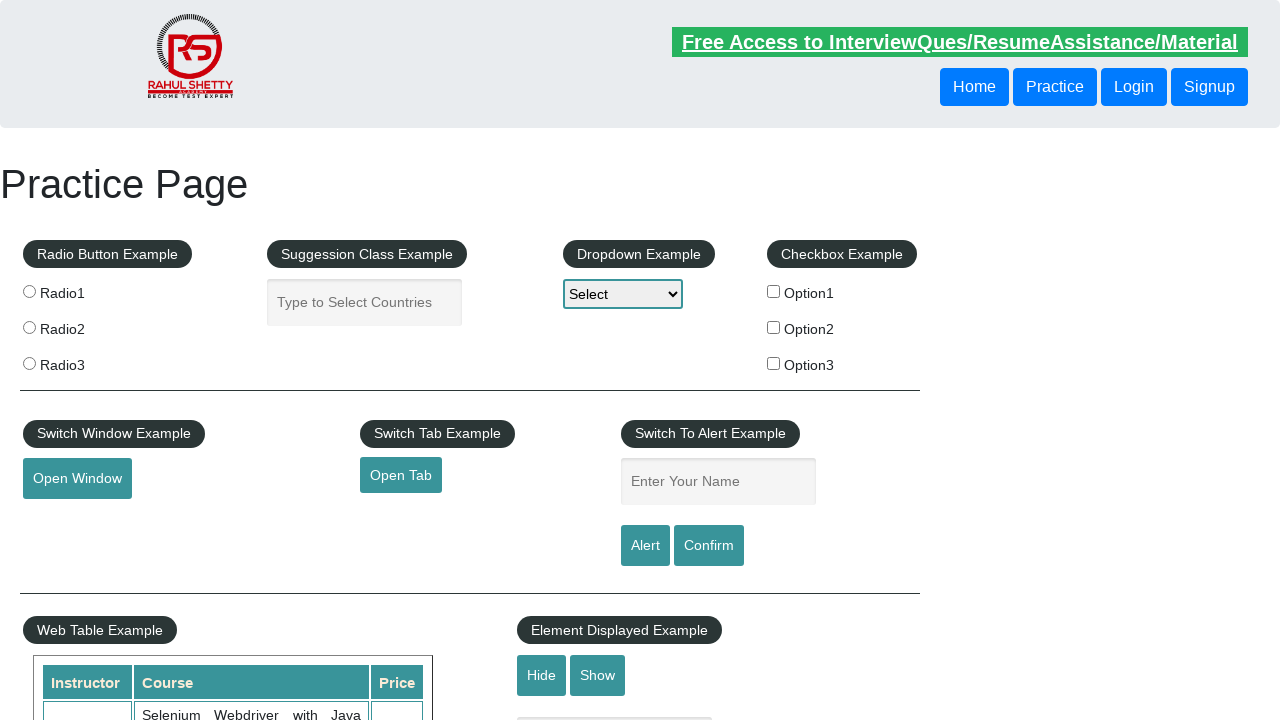

Located first column of footer links
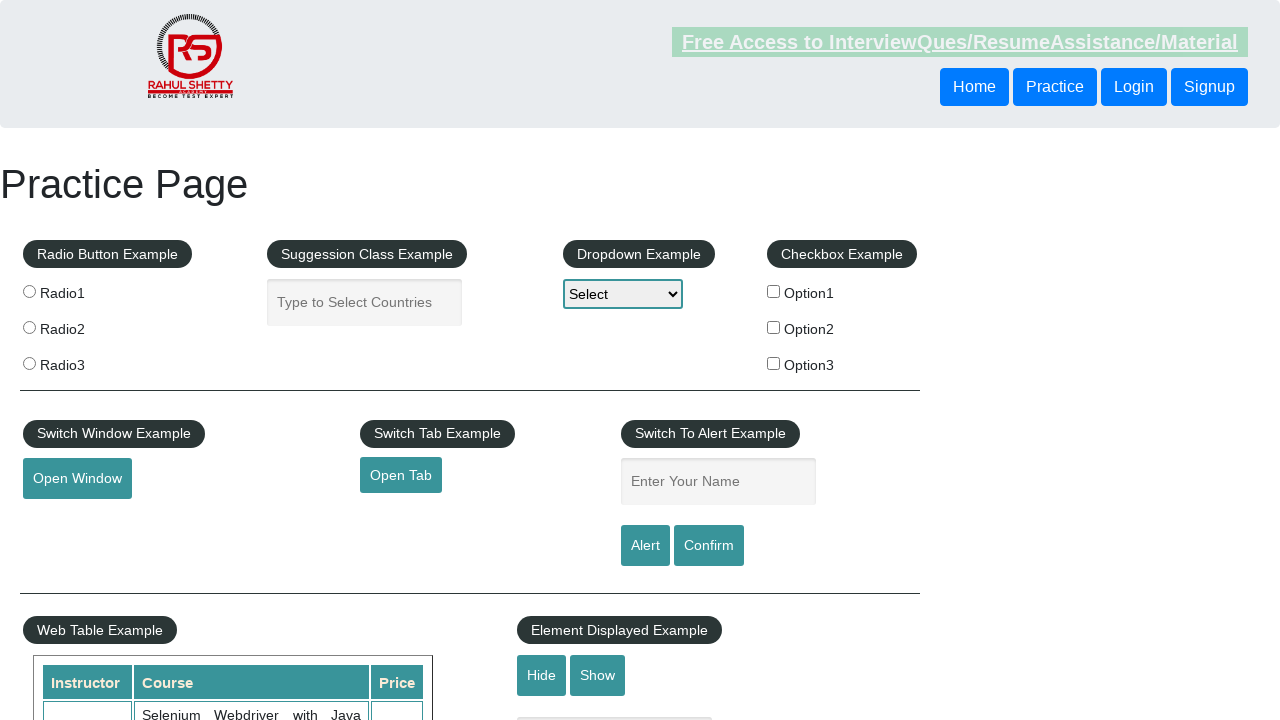

Retrieved 5 links from first footer column
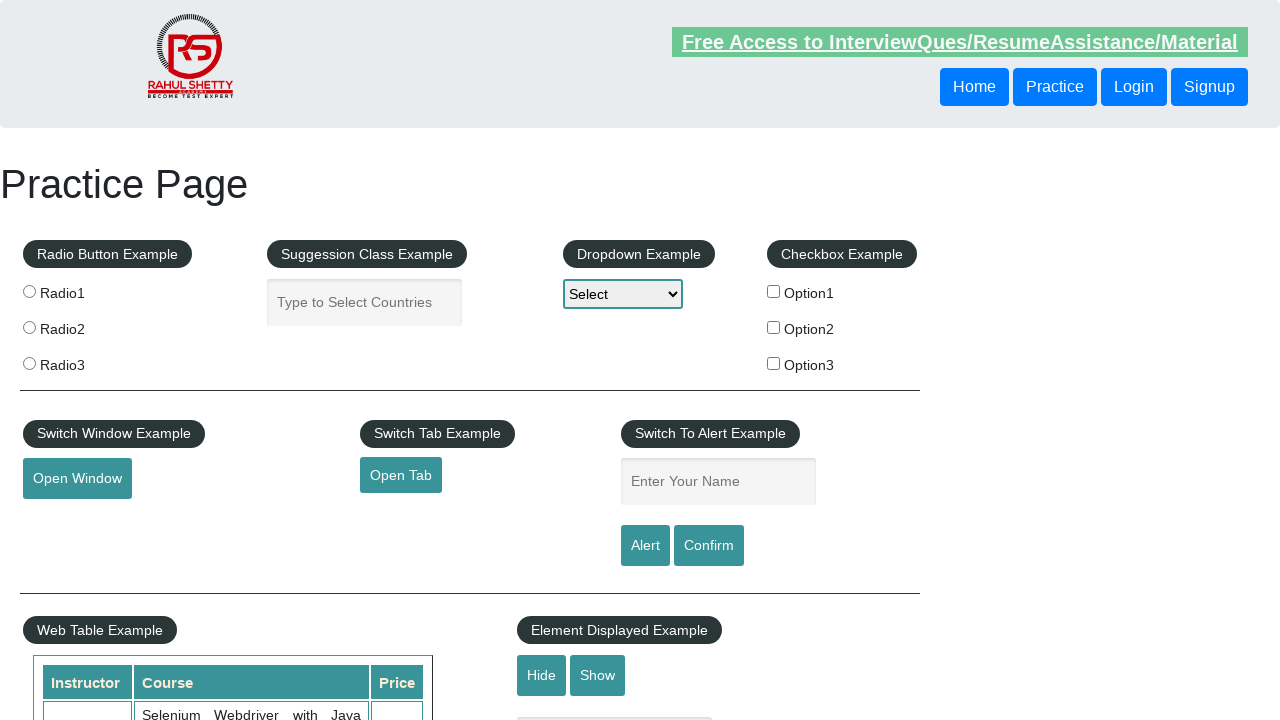

Retrieved href from link 1: http://www.restapitutorial.com/
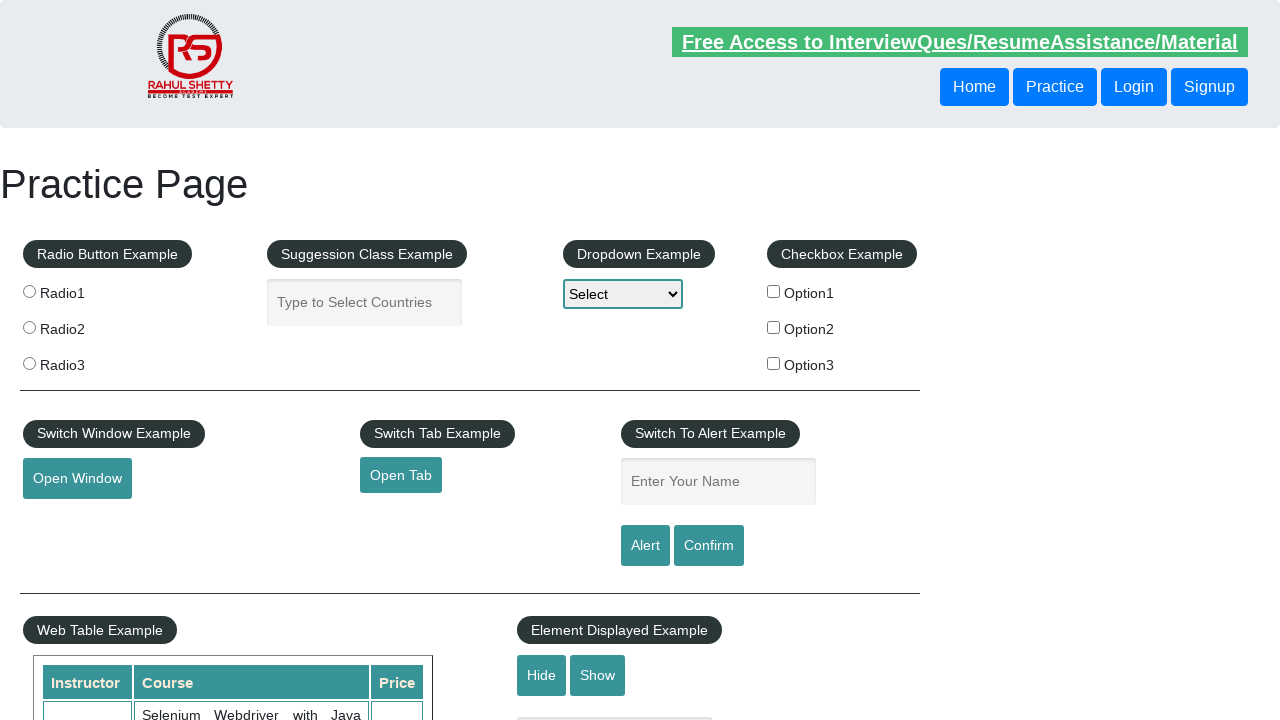

Opened new tab for link 1
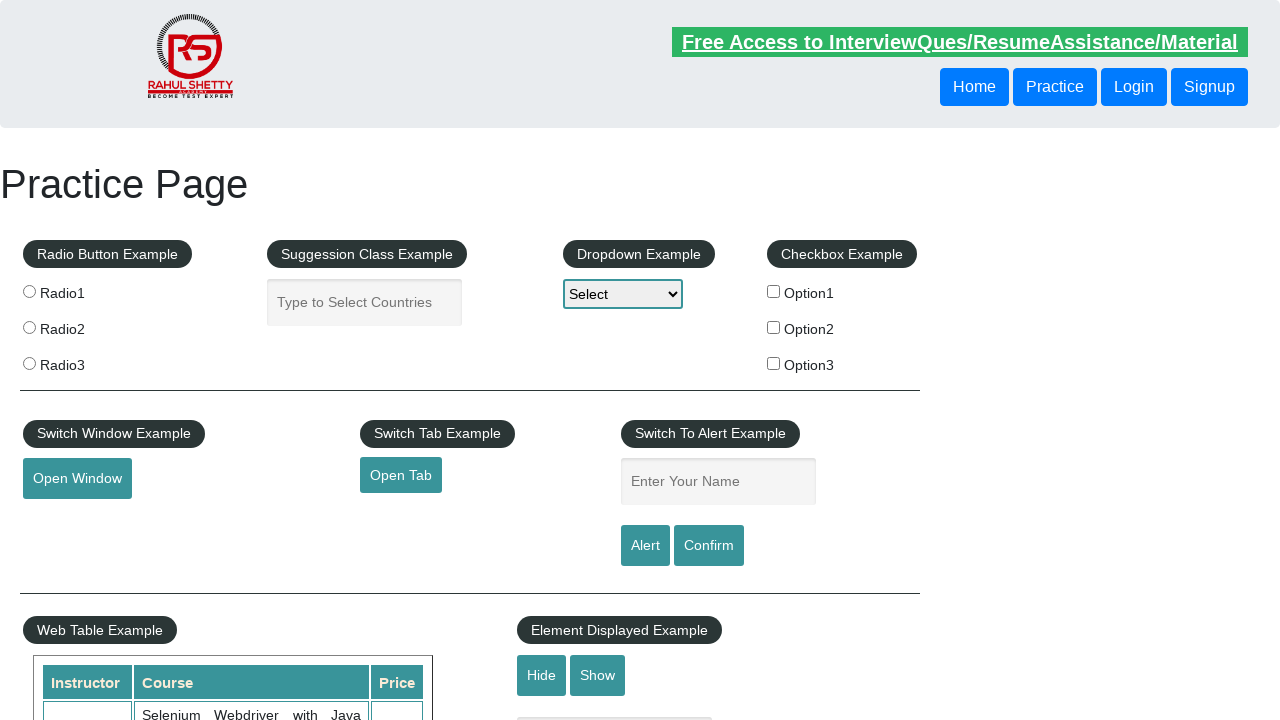

Navigated to http://www.restapitutorial.com/ in new tab
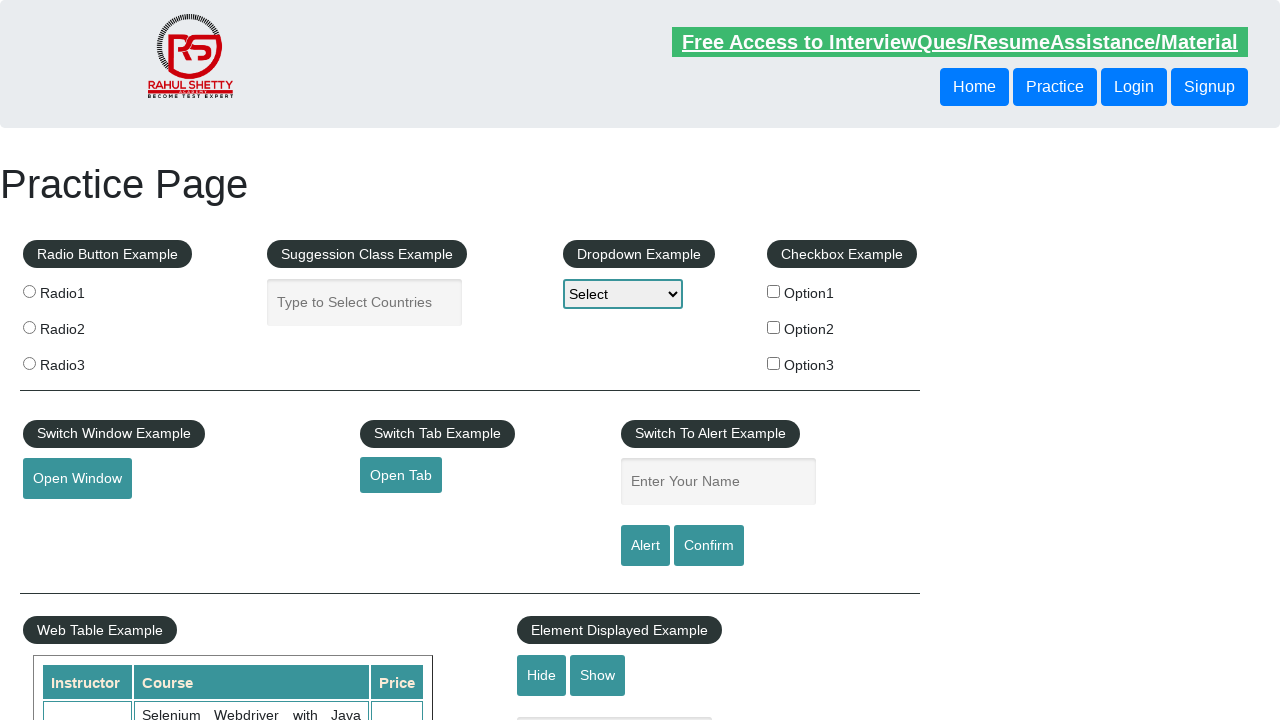

Page 1 loaded successfully (networkidle state reached)
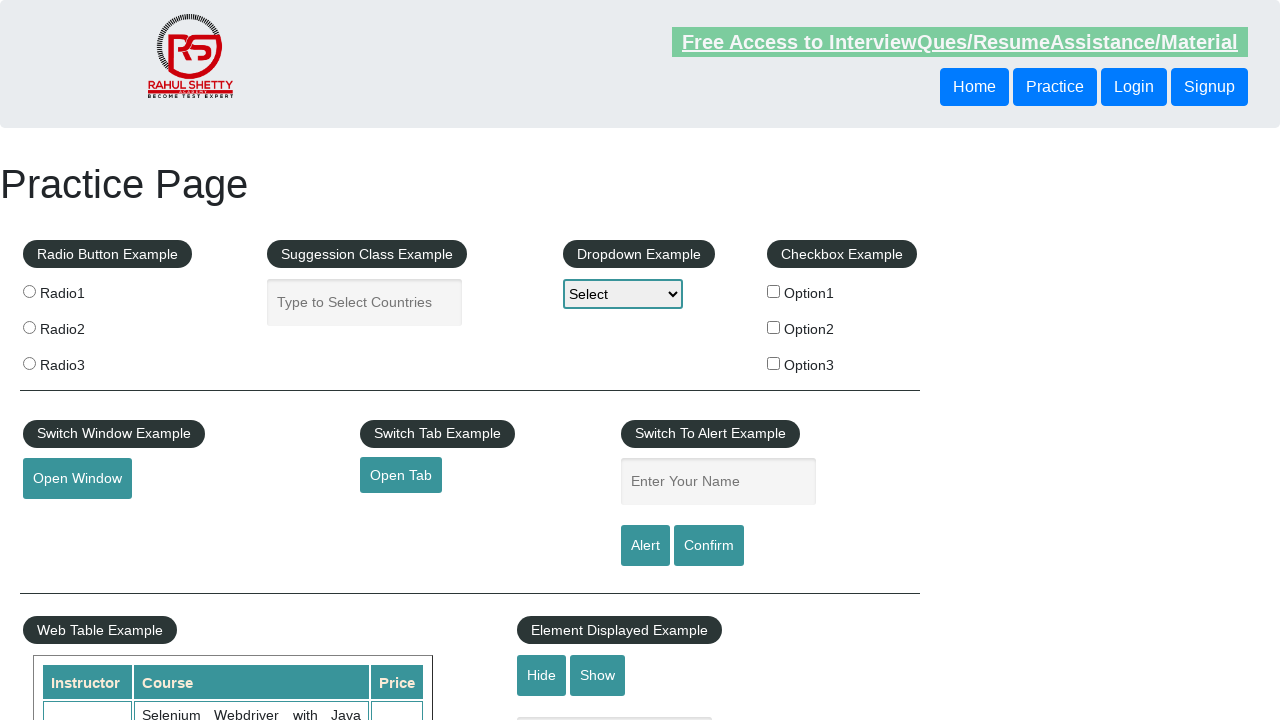

Closed new tab for link 1
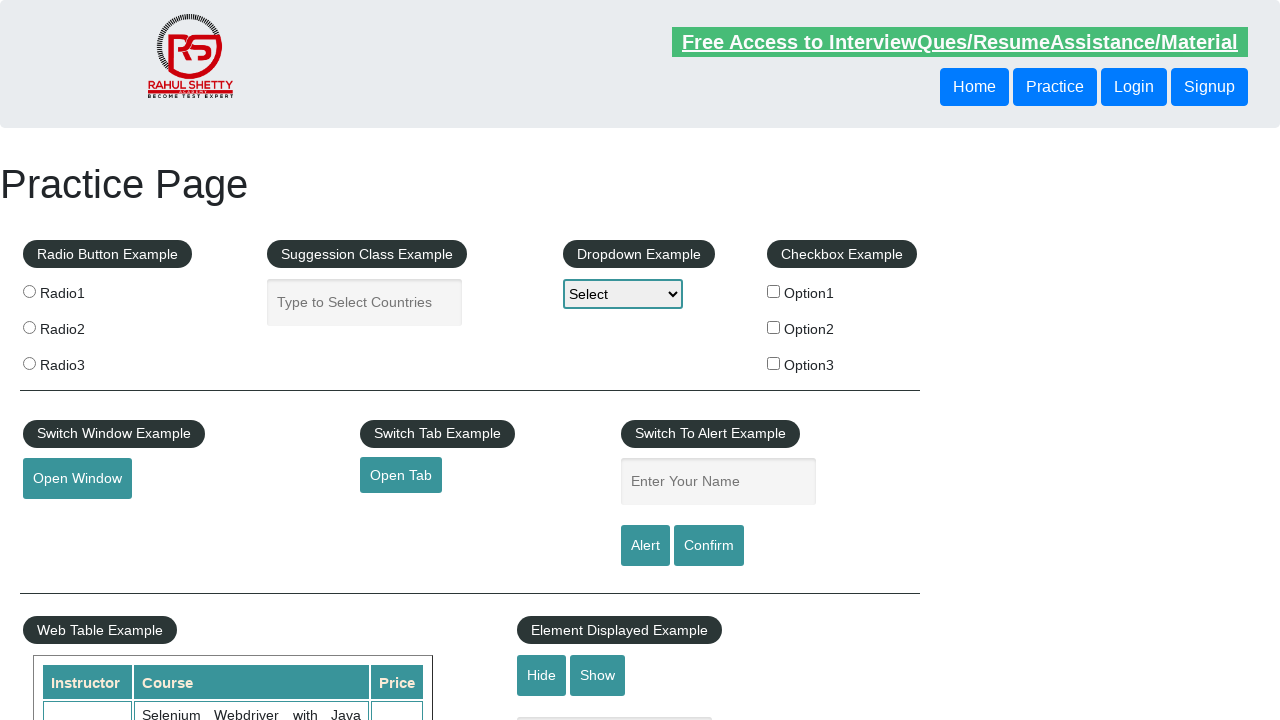

Retrieved href from link 2: https://www.soapui.org/
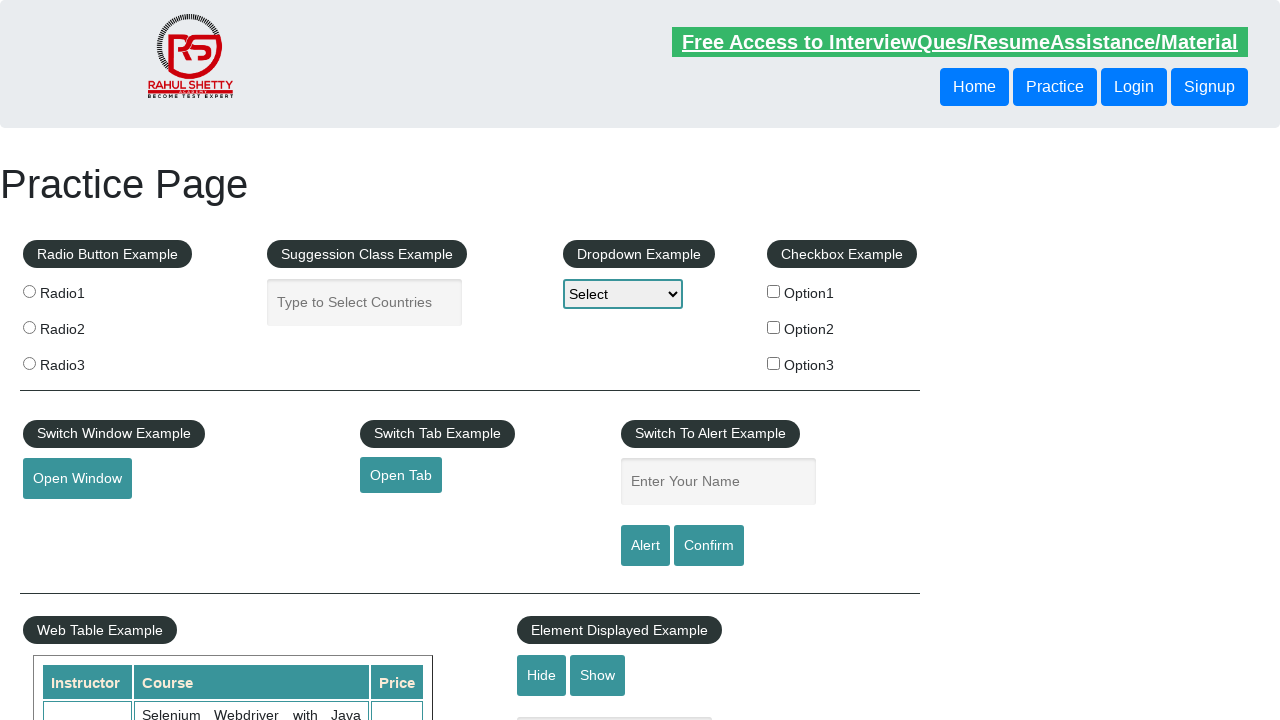

Opened new tab for link 2
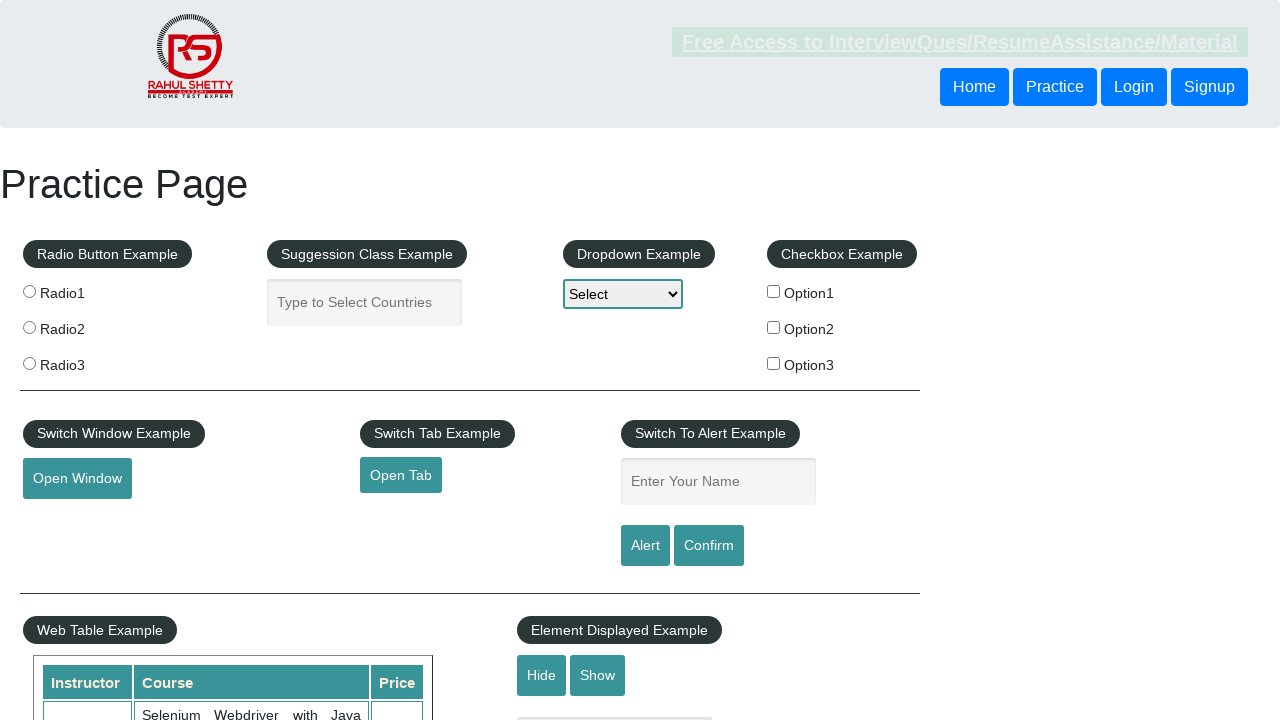

Navigated to https://www.soapui.org/ in new tab
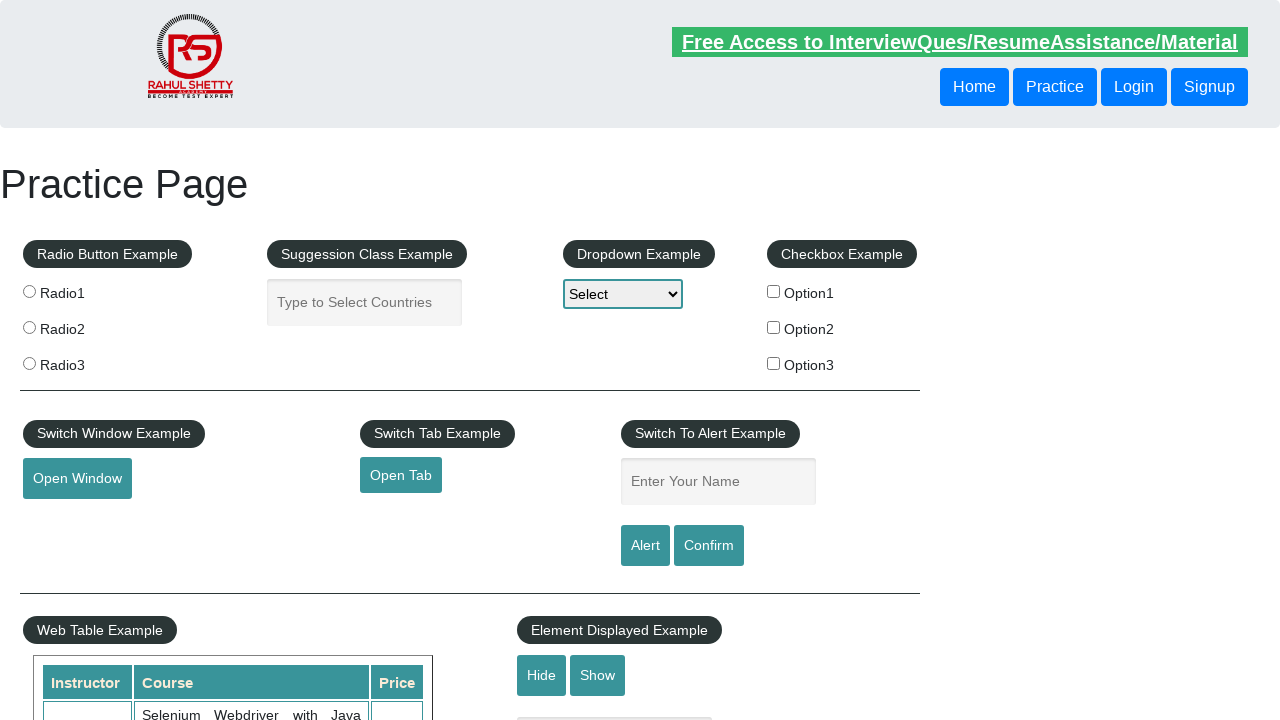

Page 2 loaded successfully (networkidle state reached)
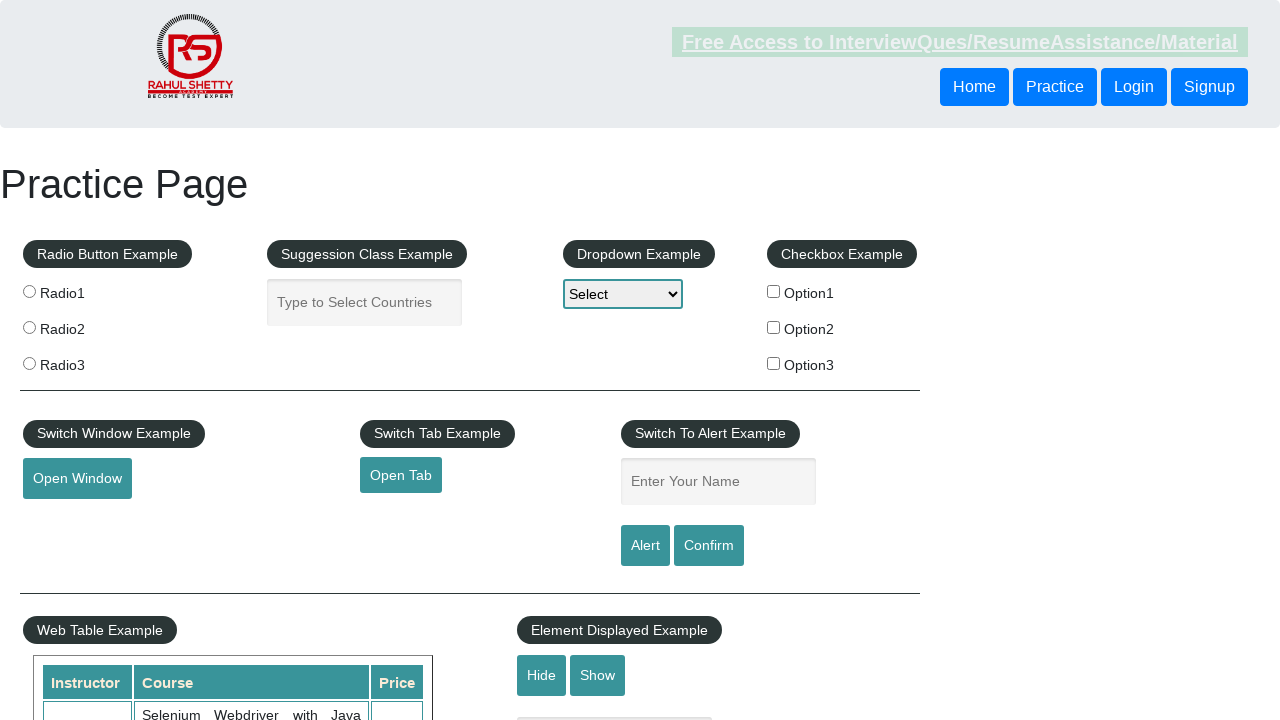

Closed new tab for link 2
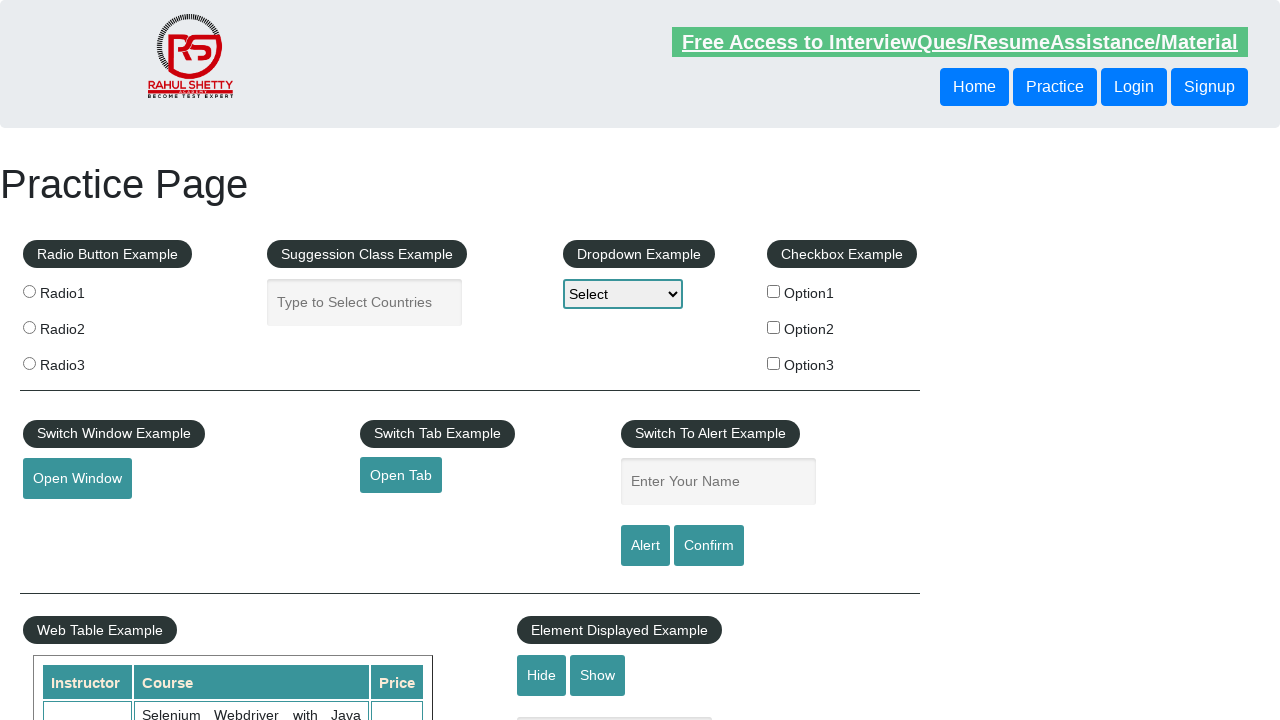

Retrieved href from link 3: https://courses.rahulshettyacademy.com/p/appium-tutorial
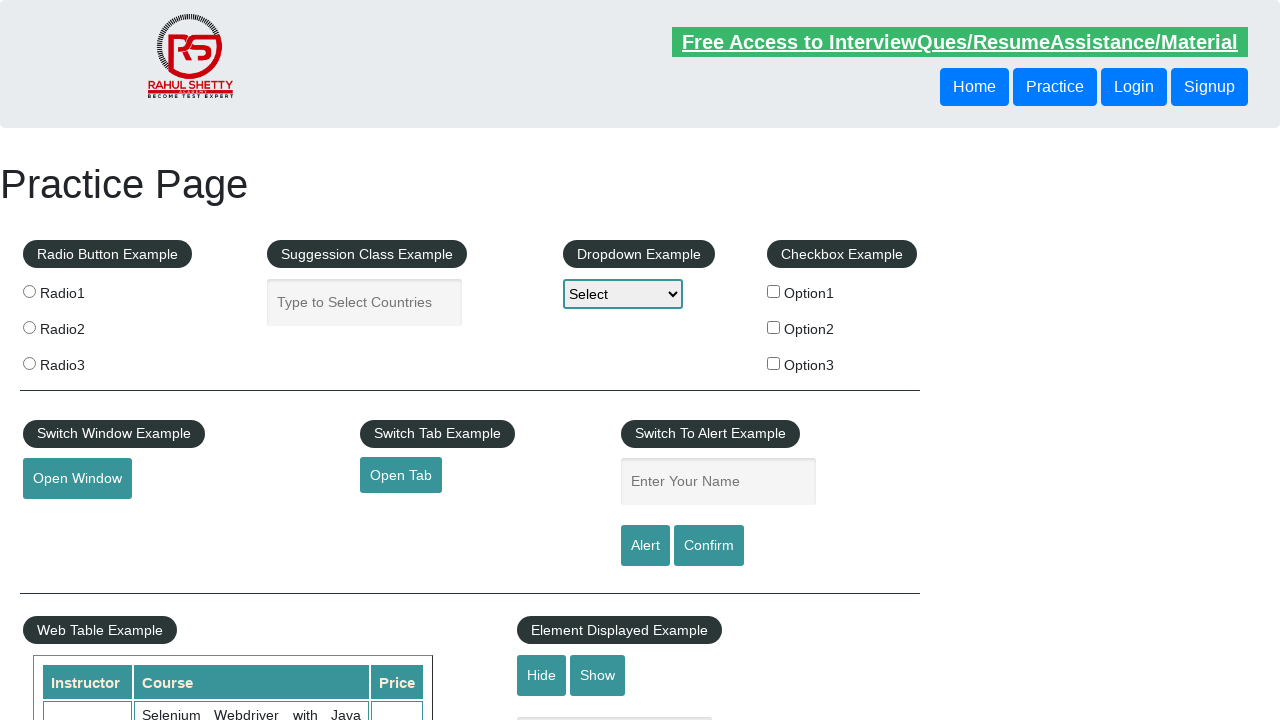

Opened new tab for link 3
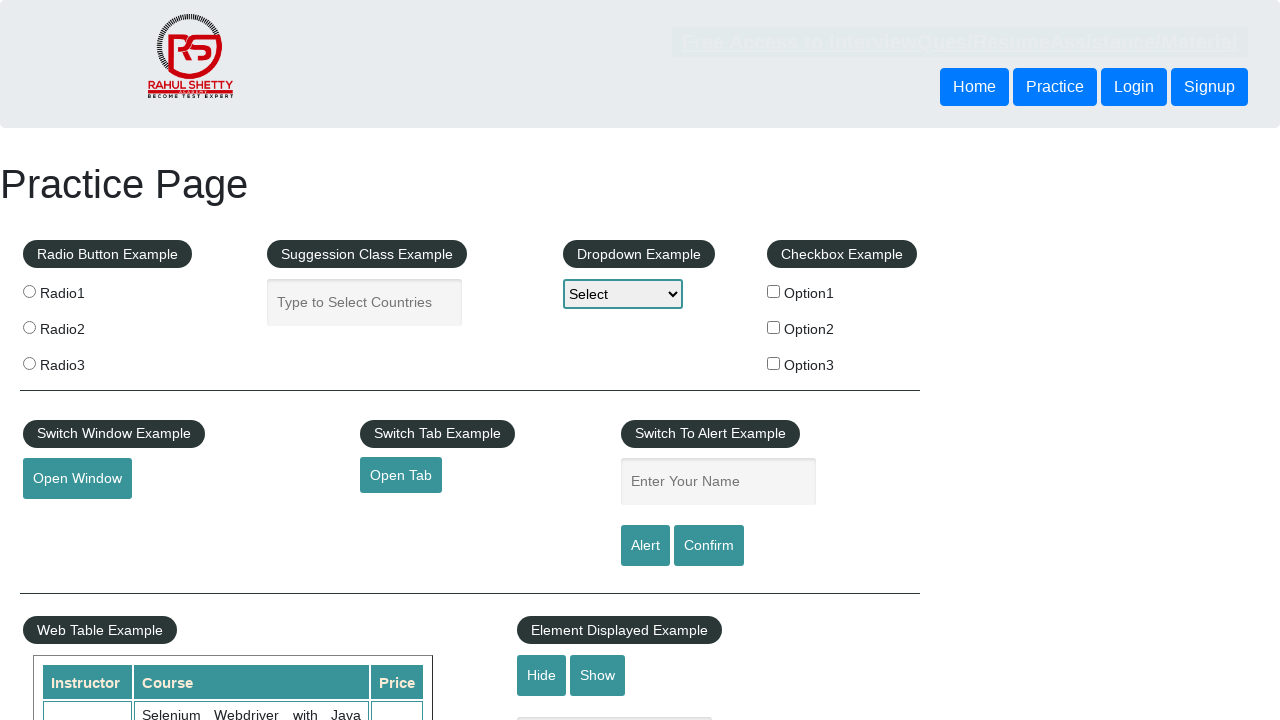

Navigated to https://courses.rahulshettyacademy.com/p/appium-tutorial in new tab
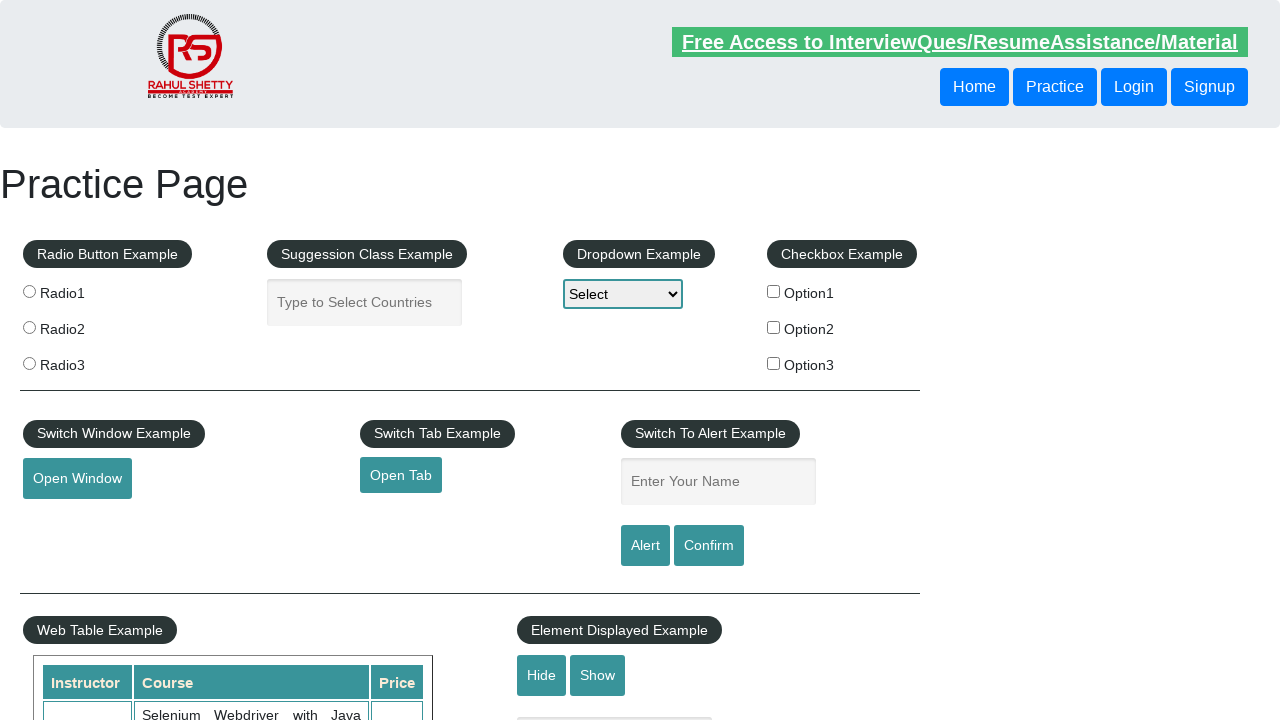

Page 3 loaded successfully (networkidle state reached)
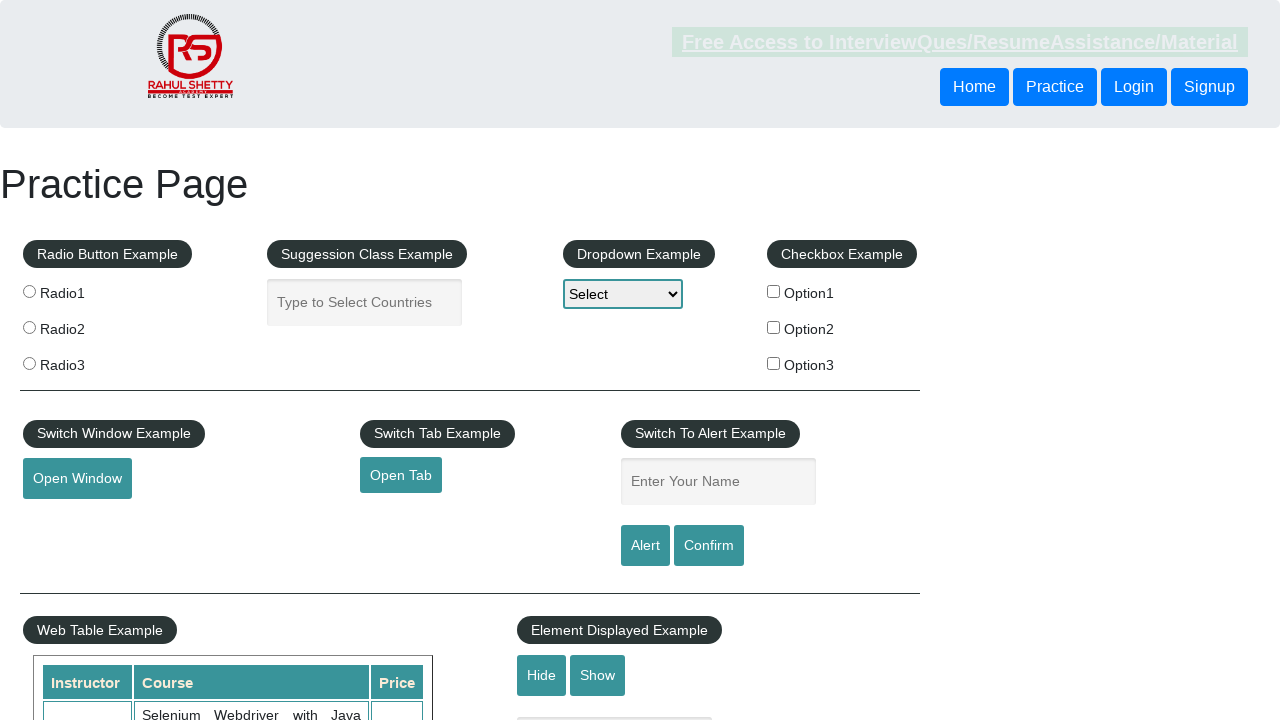

Closed new tab for link 3
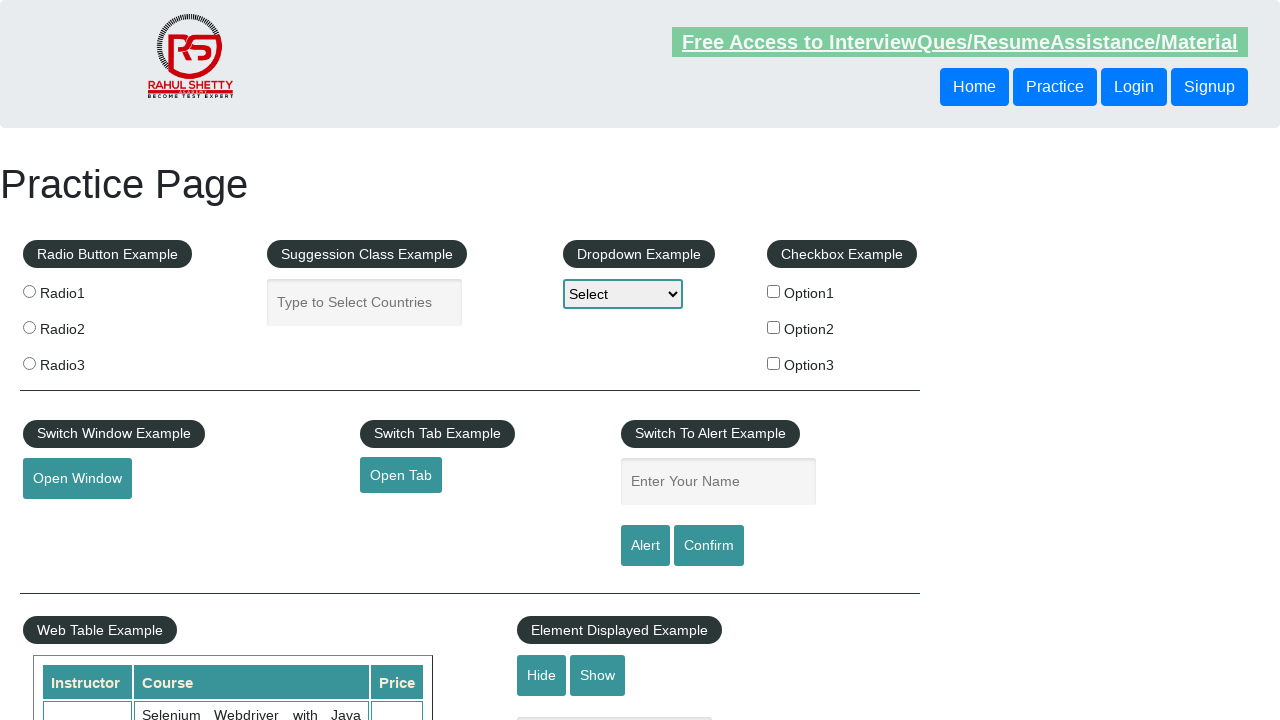

Retrieved href from link 4: https://jmeter.apache.org/
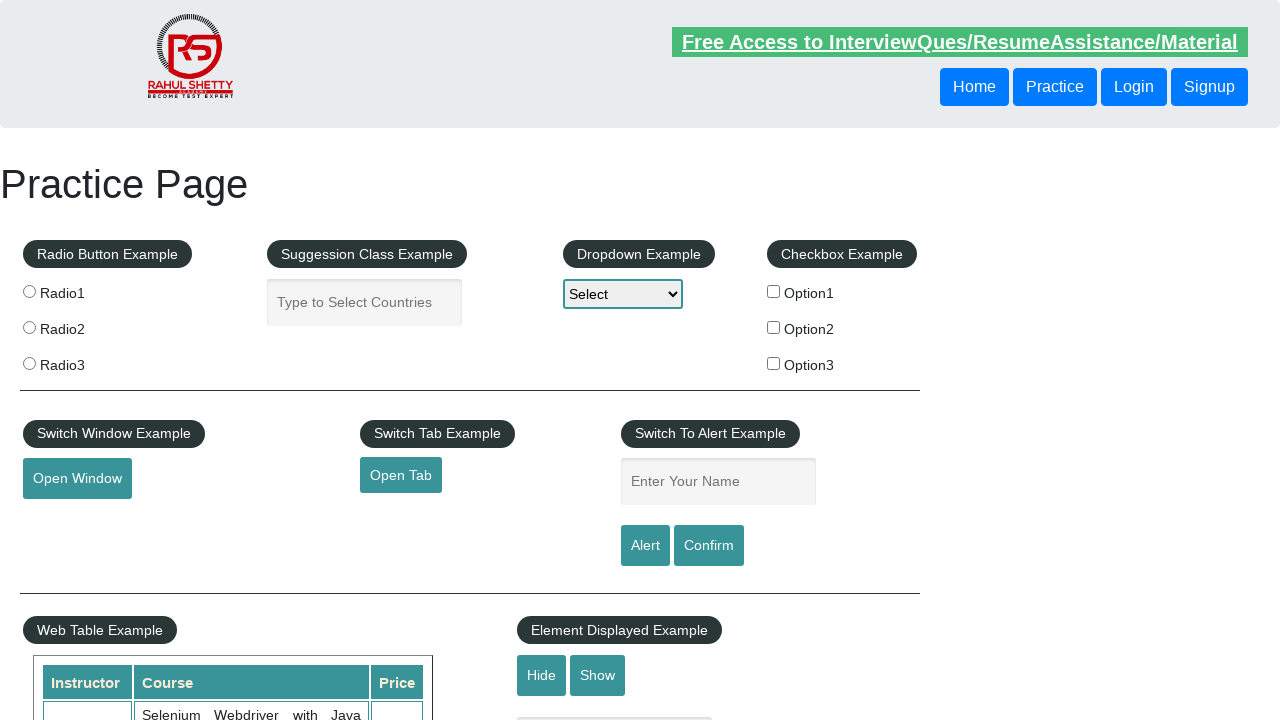

Opened new tab for link 4
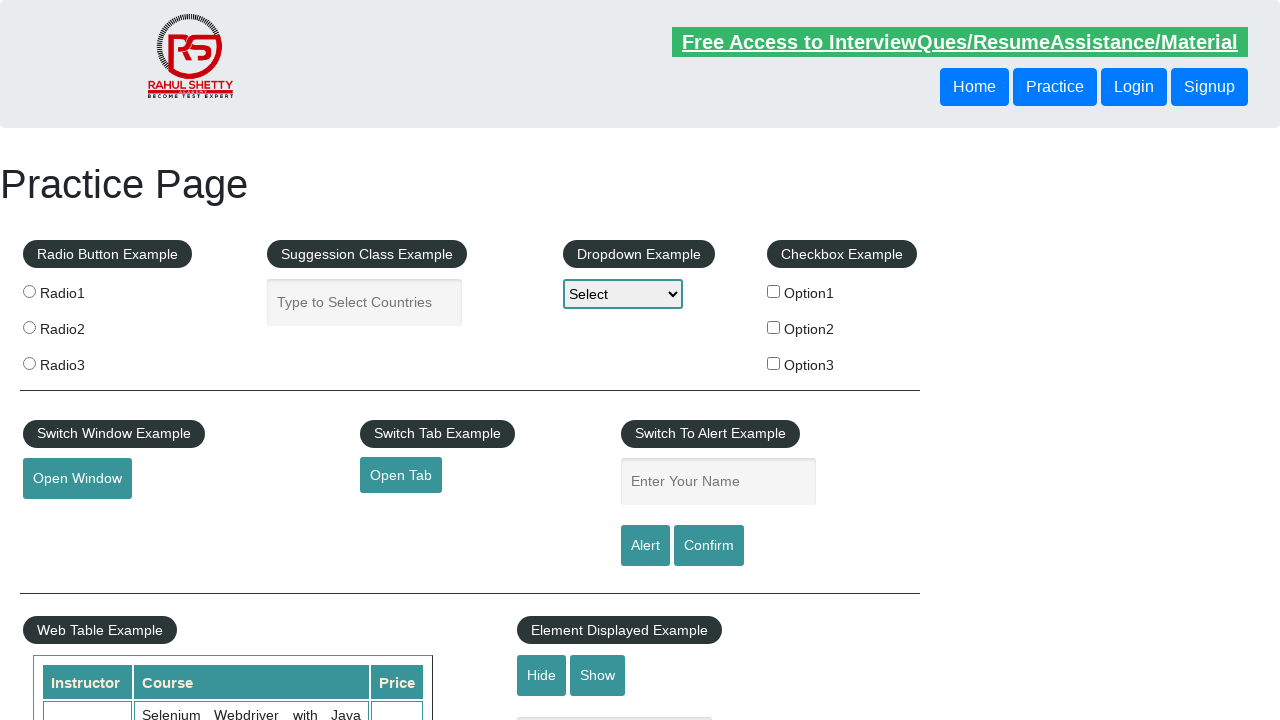

Navigated to https://jmeter.apache.org/ in new tab
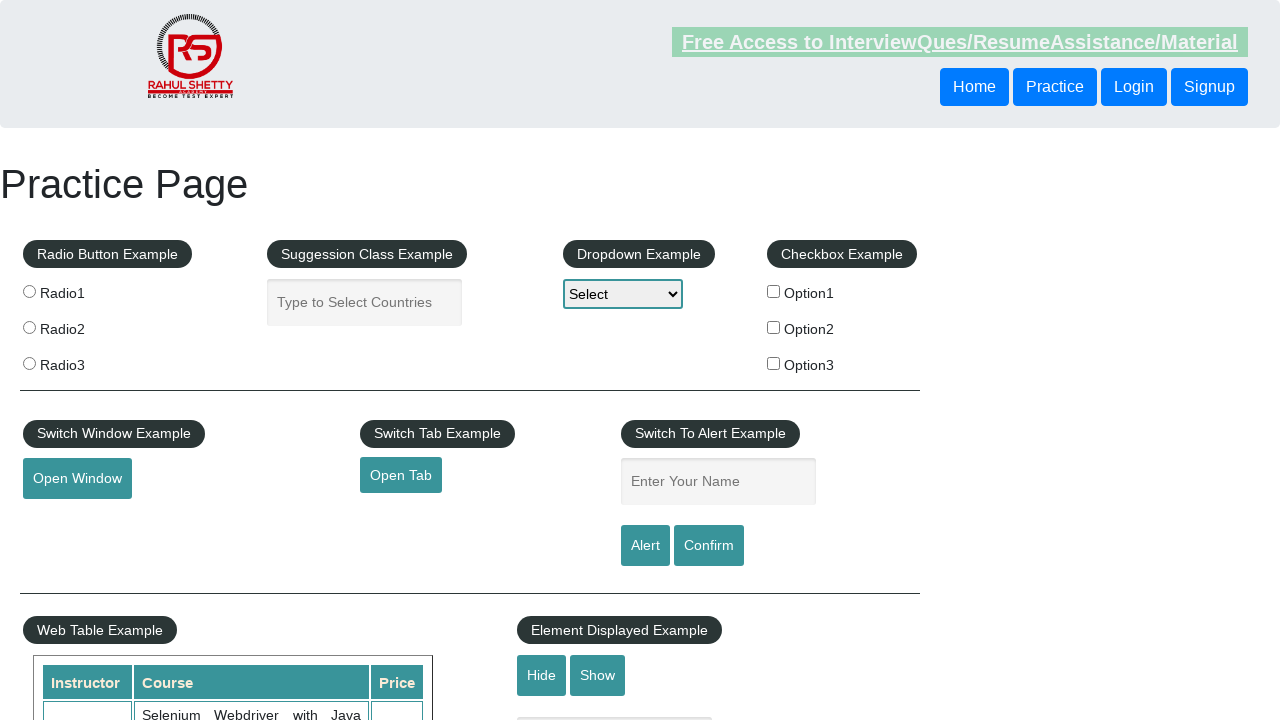

Page 4 loaded successfully (networkidle state reached)
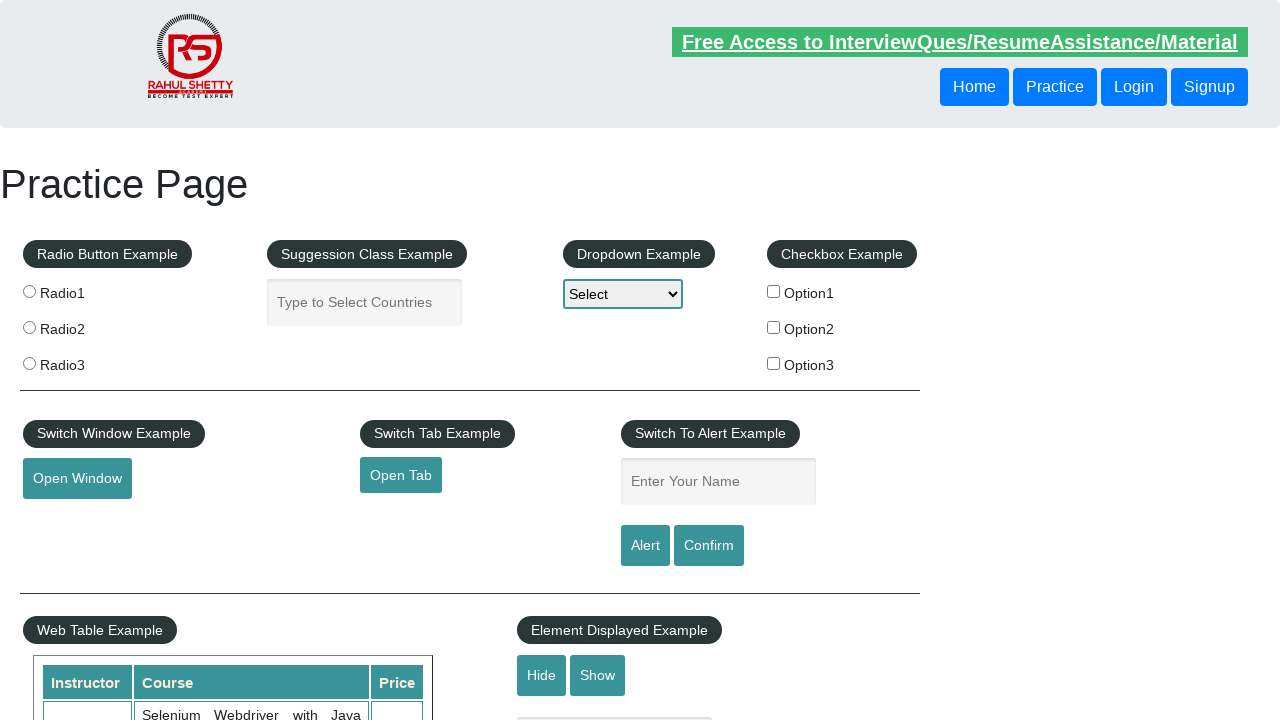

Closed new tab for link 4
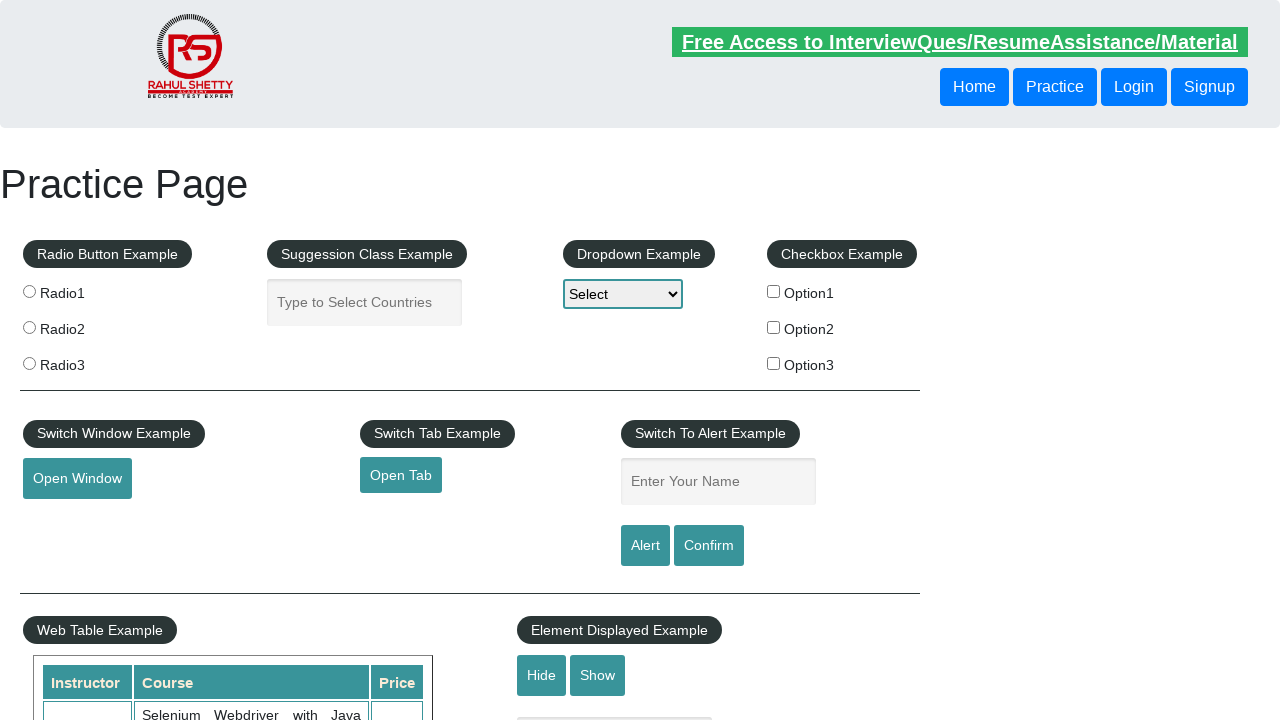

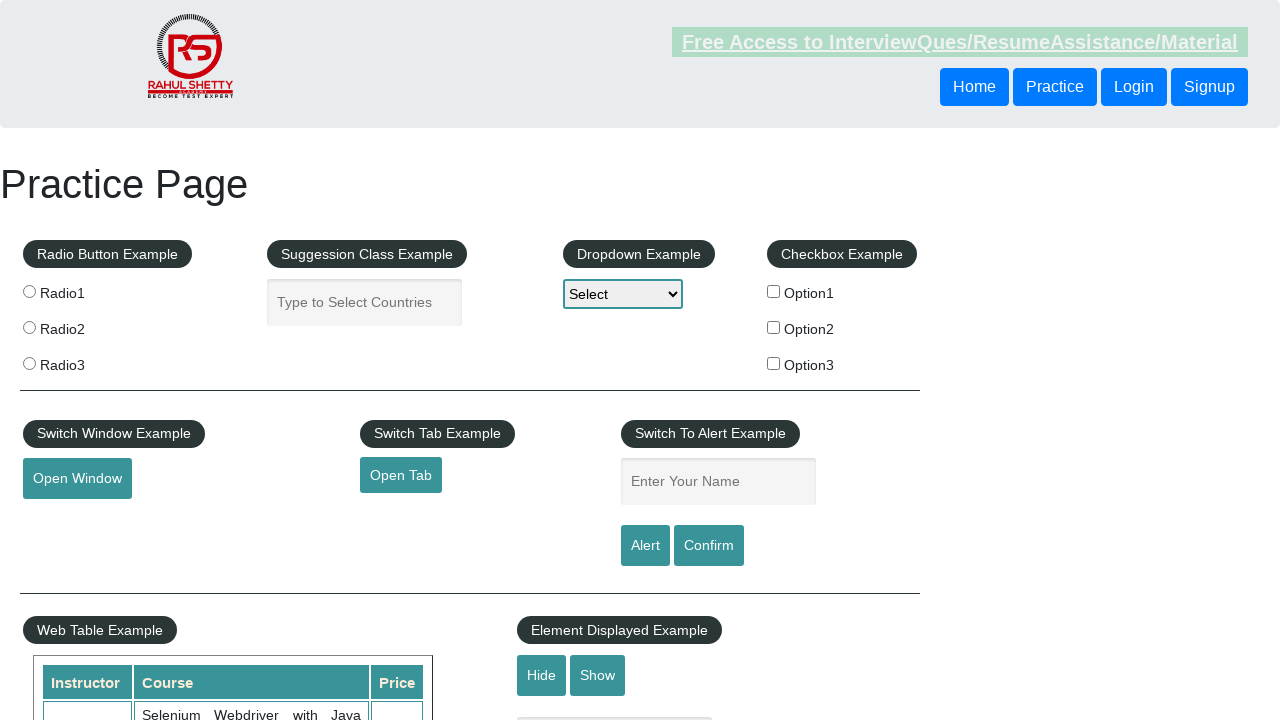